Tests the Ukrainian National Library (NBUV) search functionality by selecting "Publication Year" from the search type dropdown, entering a year value, and submitting the search form to verify results load.

Starting URL: http://www.irbis-nbuv.gov.ua/cgi-bin/irbis_nbuv/cgiirbis_64.exe?C21COM=F&I21DBN=EC&P21DBN=EC&S21CNR=20&Z21ID=

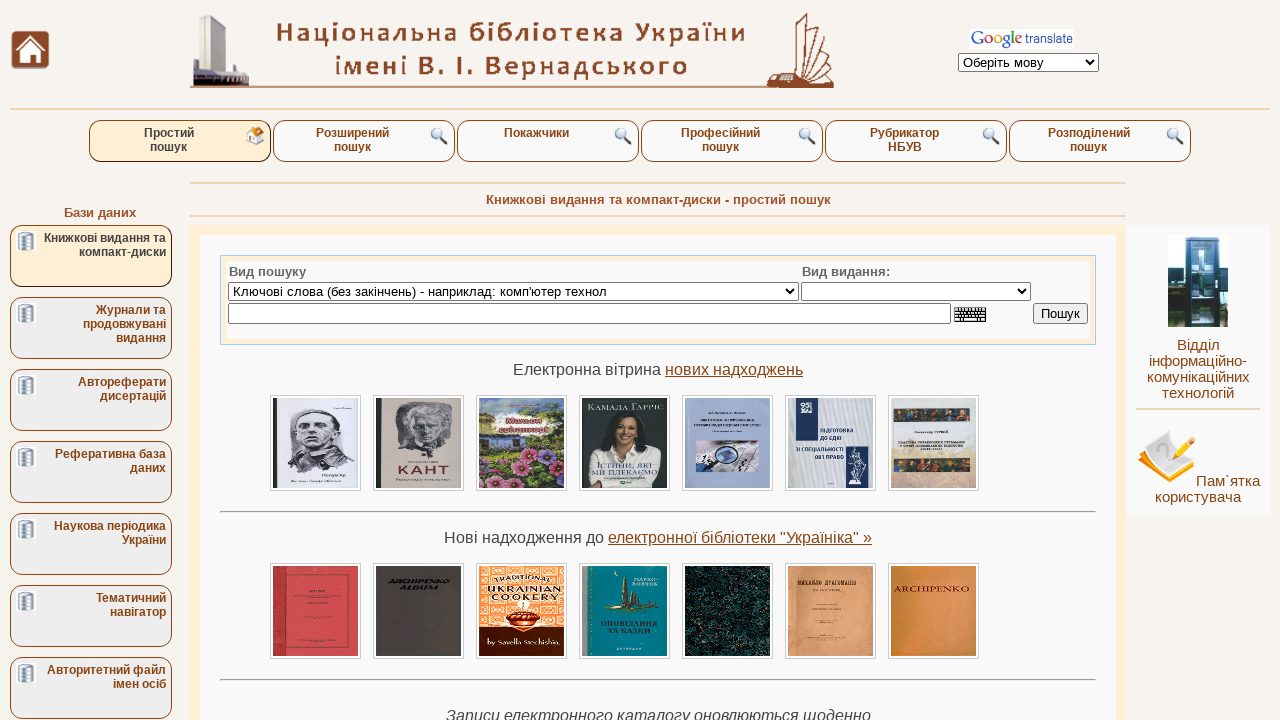

Search type dropdown loaded
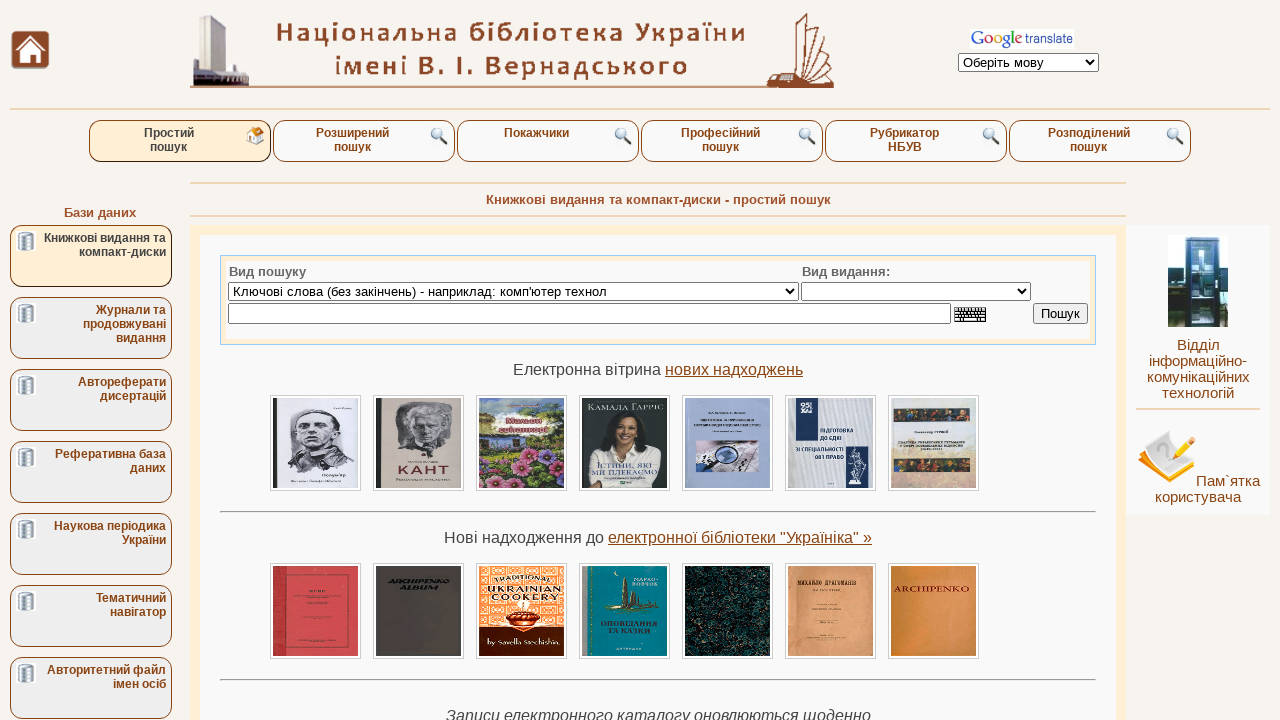

Selected 'Publication Year' from search type dropdown on select[name='S21P03']
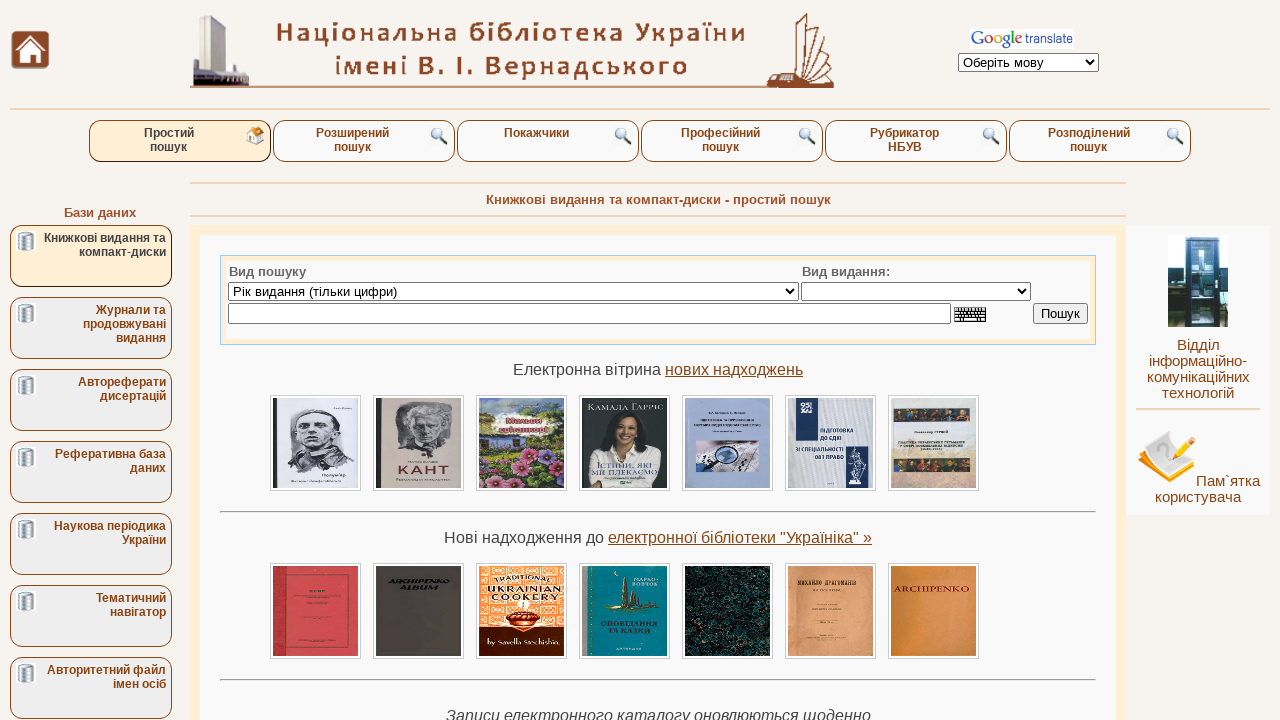

Entered publication year '2023' in search field on input[name='S21STR']
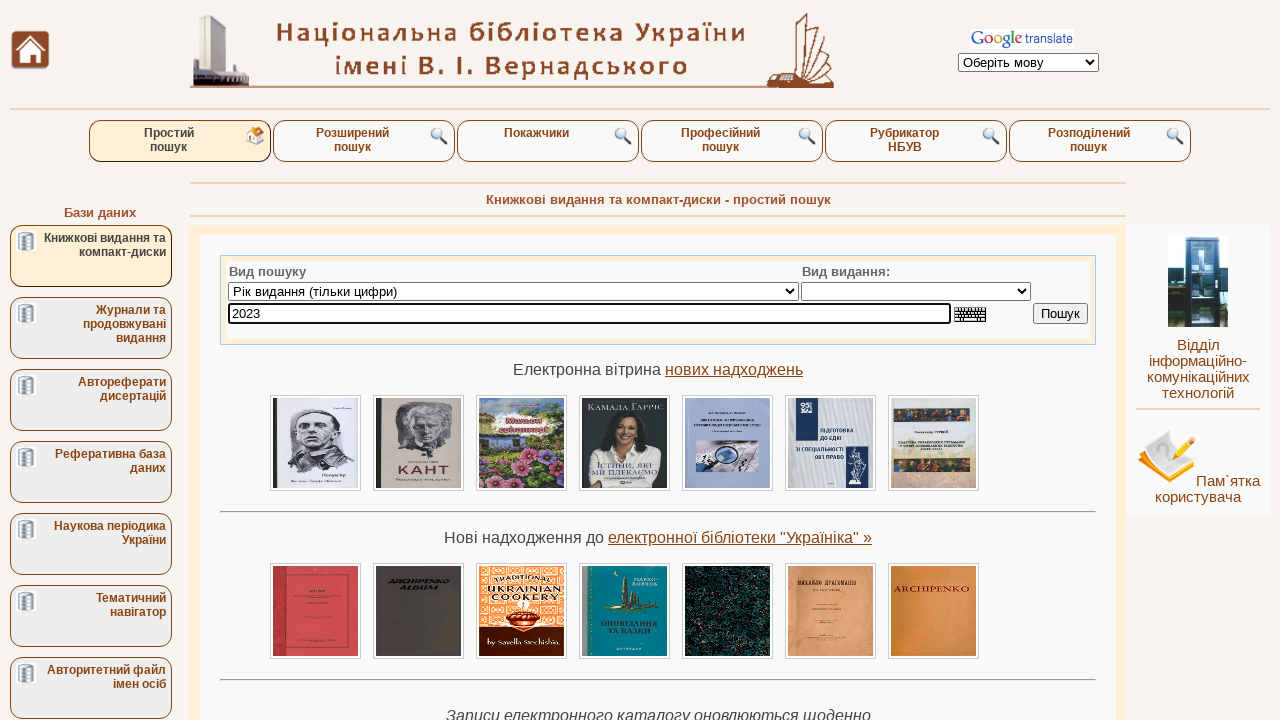

Clicked search button to submit form at (1060, 314) on input[name='C21COM1']
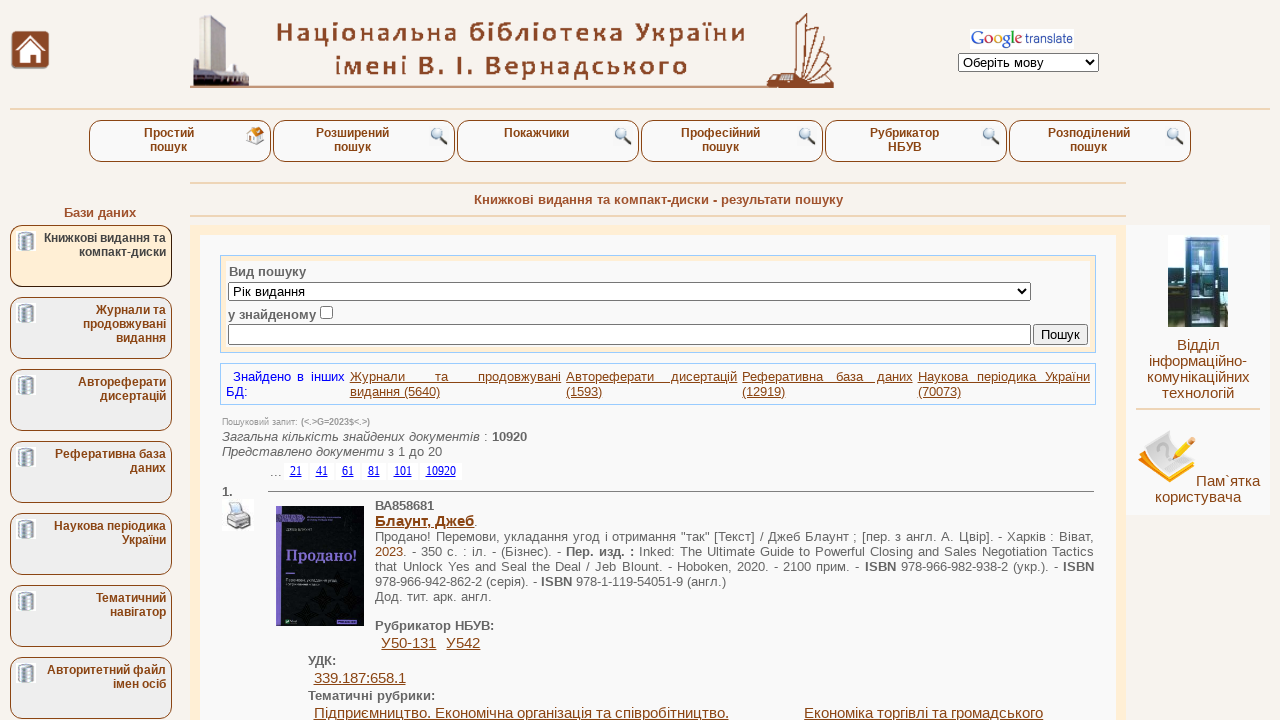

Search results loaded successfully
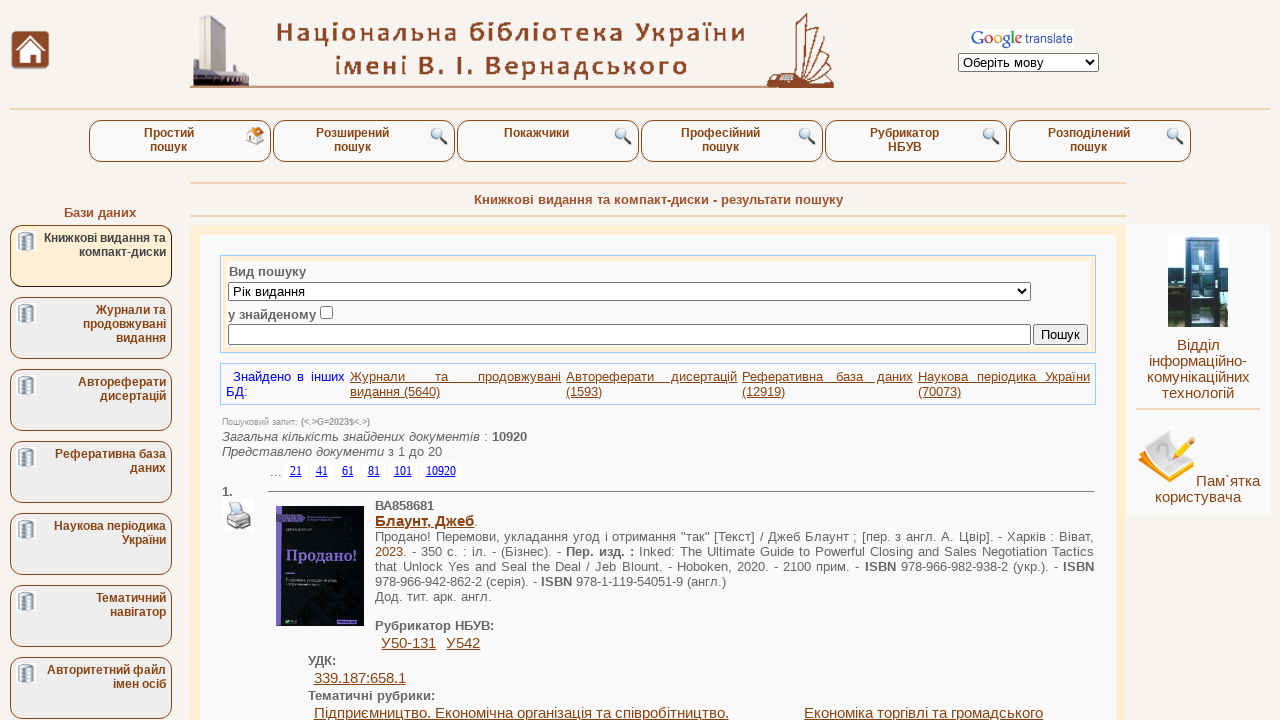

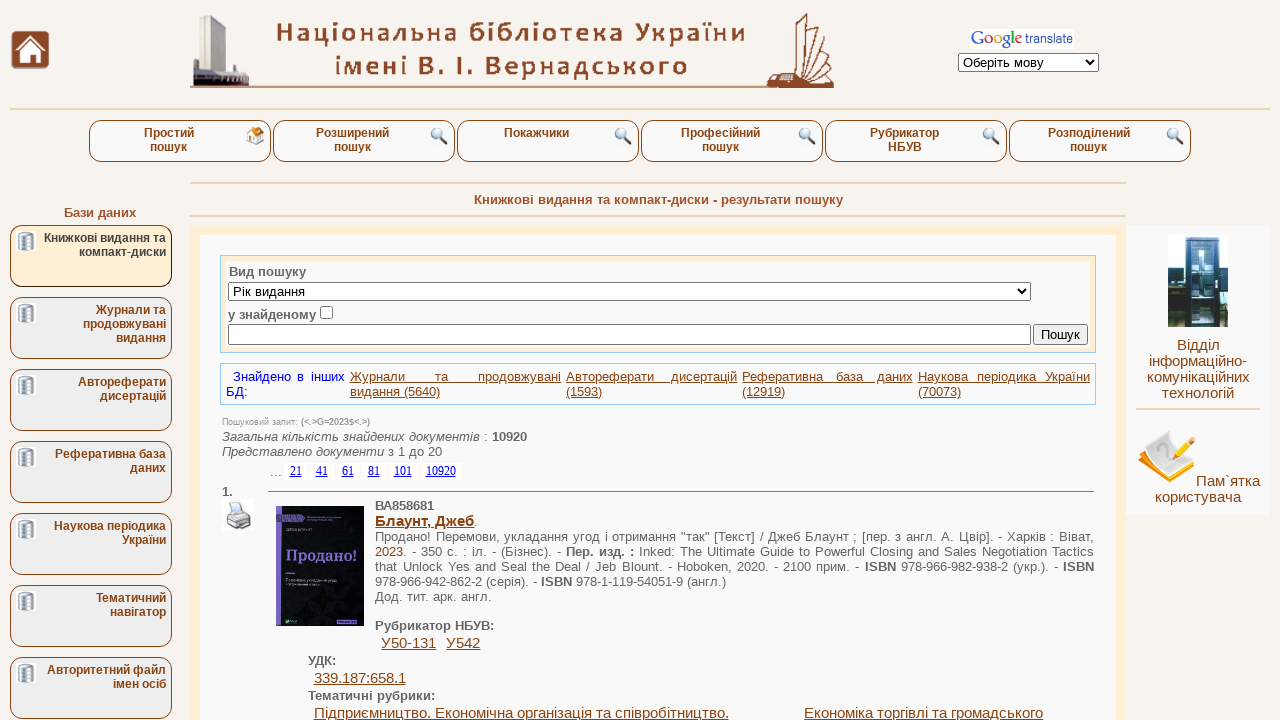